Tests dynamic content loading by navigating to a dynamic loading example page, triggering content load, and verifying the loaded text appears

Starting URL: https://the-internet.herokuapp.com/

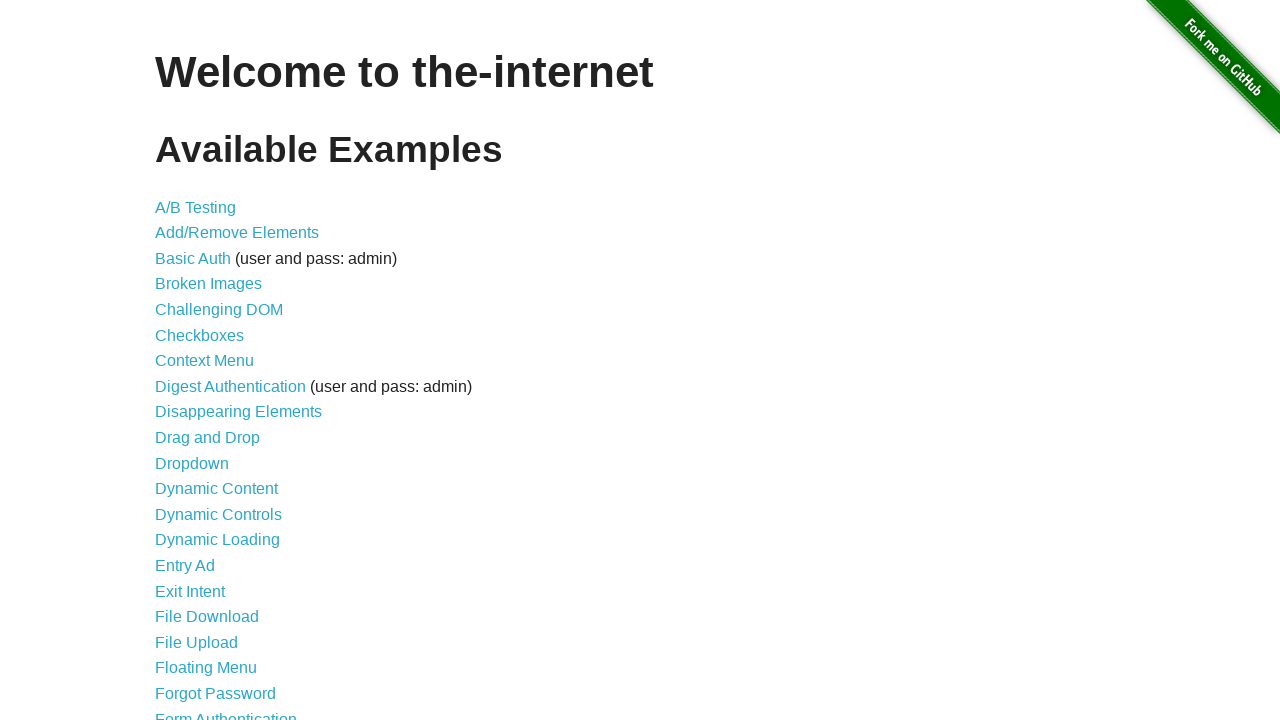

Navigated to the-internet.herokuapp.com homepage
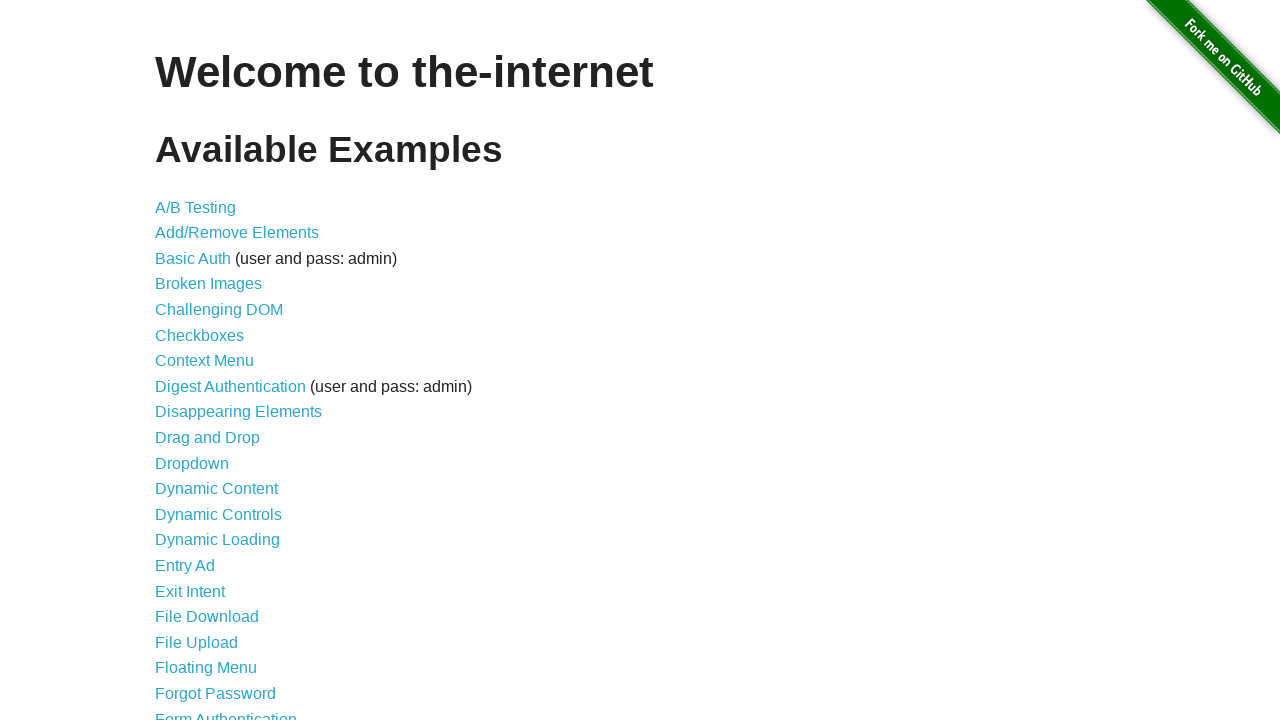

Clicked on Dynamic Loading link at (218, 540) on text=Dynamic Loading
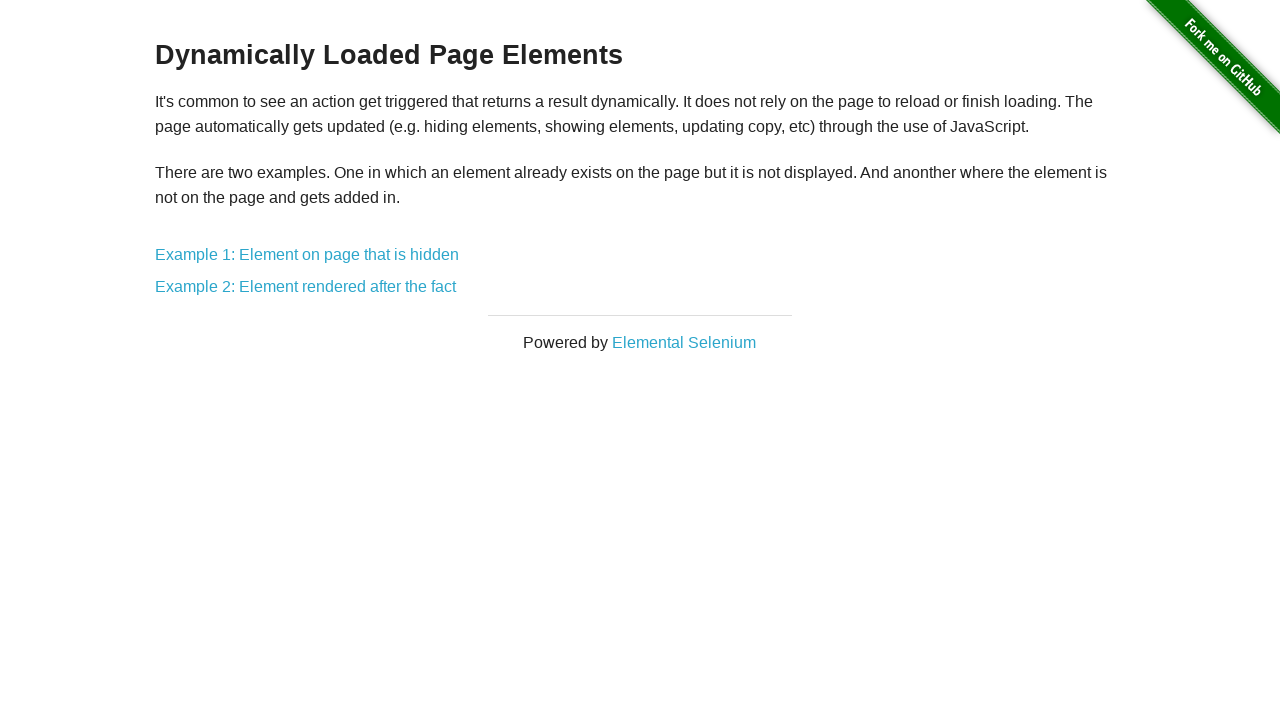

Clicked on Example 1 link at (307, 255) on text=Example 1
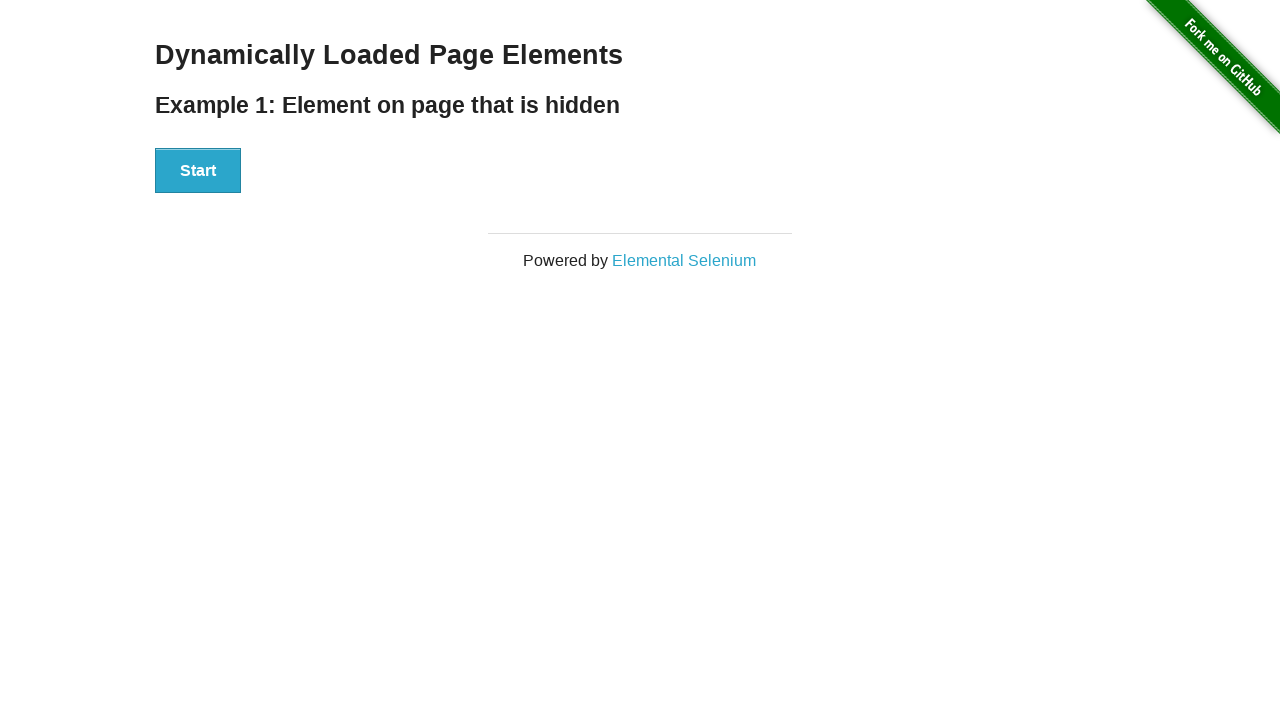

Clicked the Start button to trigger dynamic content loading at (198, 171) on #start > button
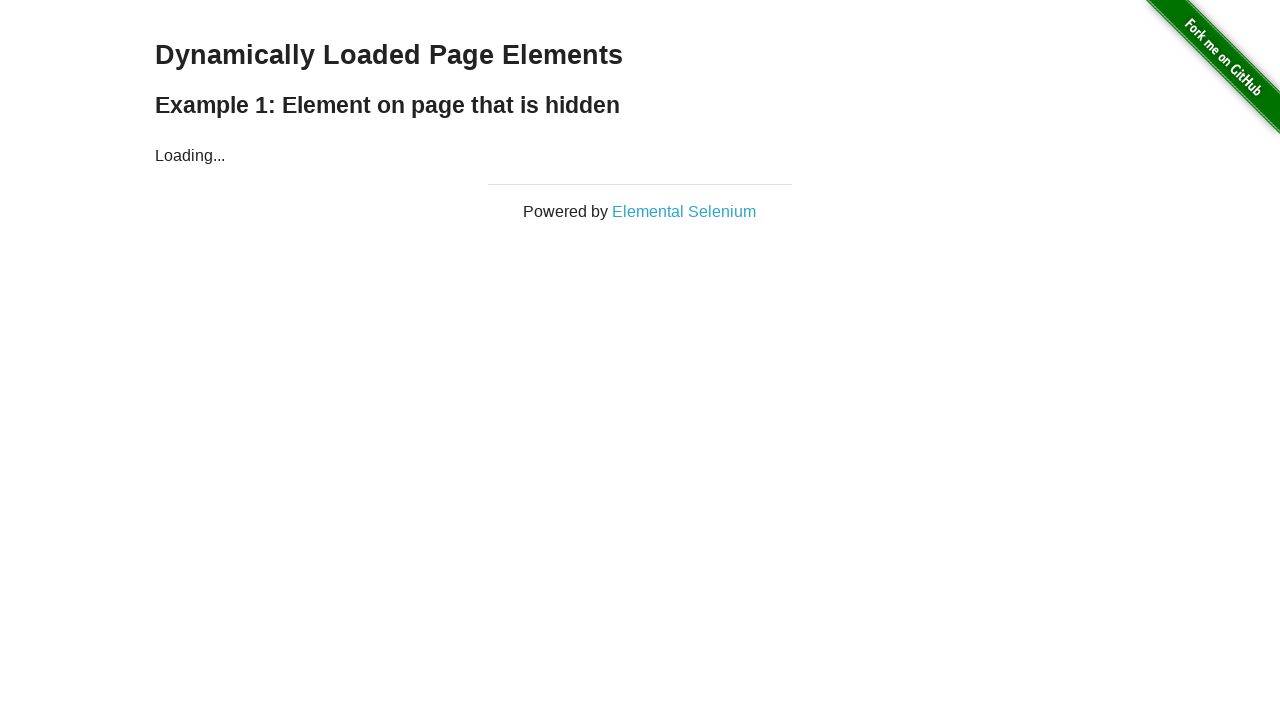

Waited for dynamic content to become visible
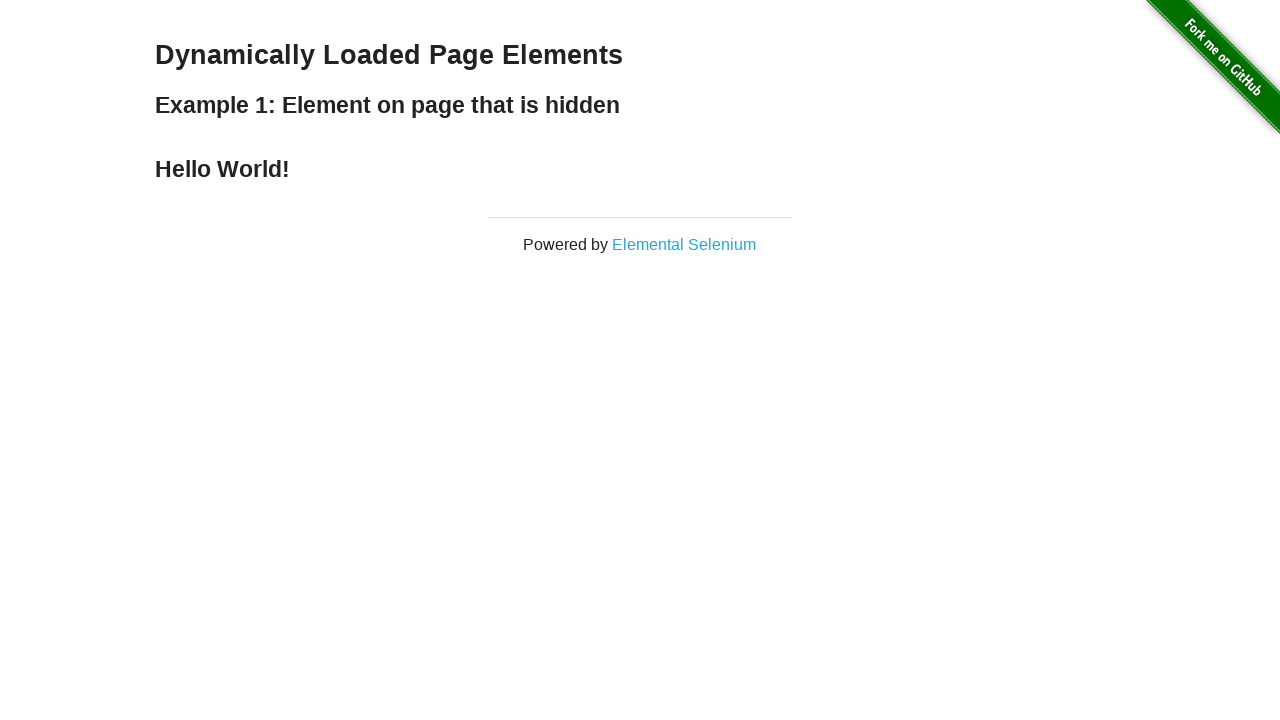

Retrieved text content: 'Hello World!'
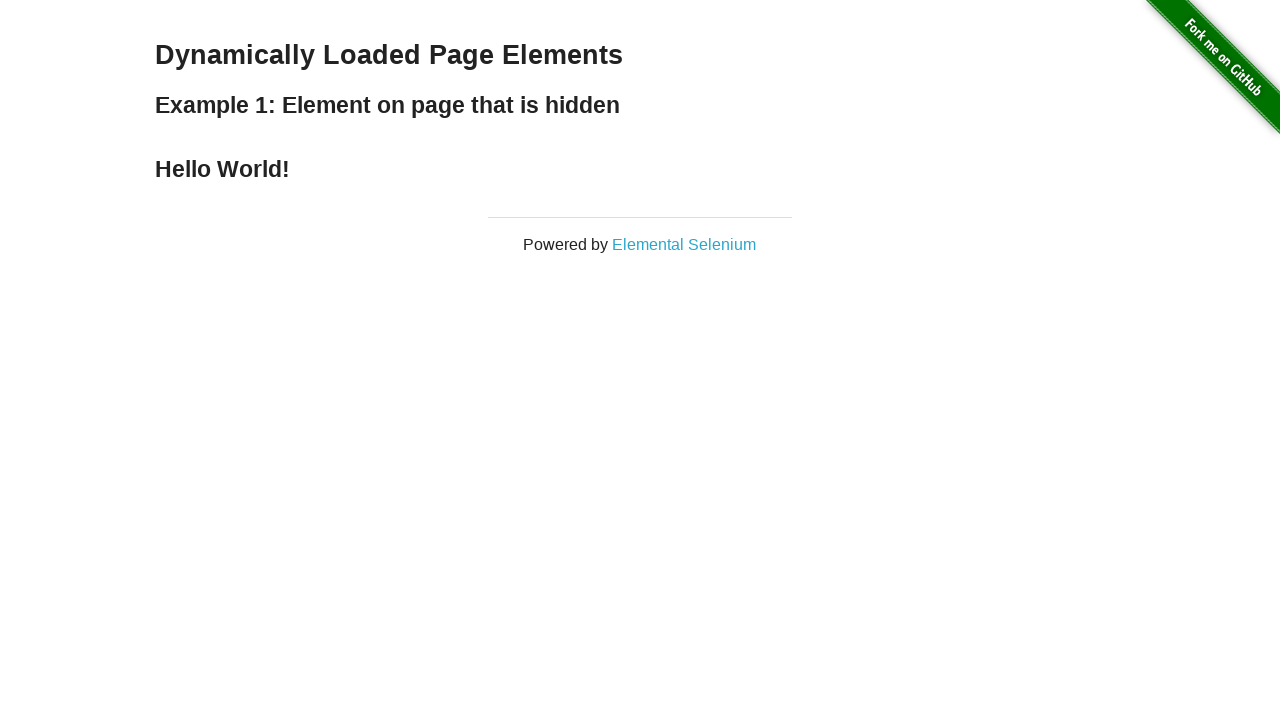

Verified that loaded text is 'Hello World!'
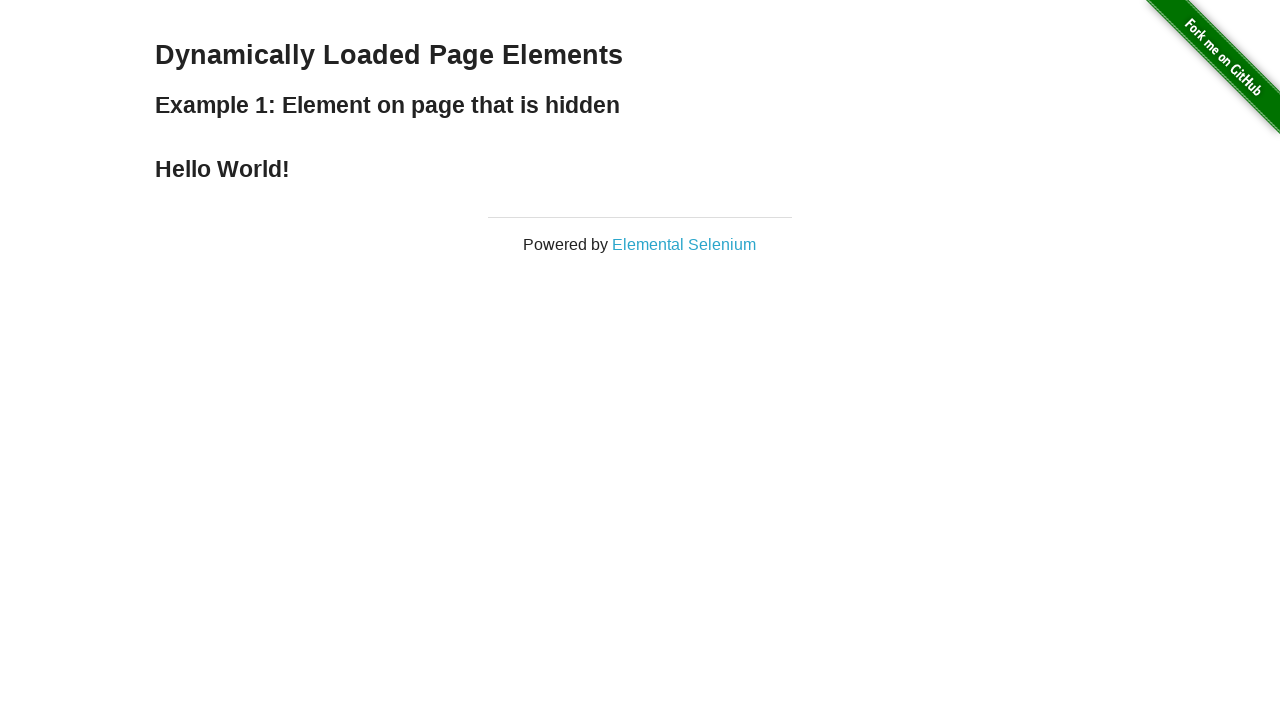

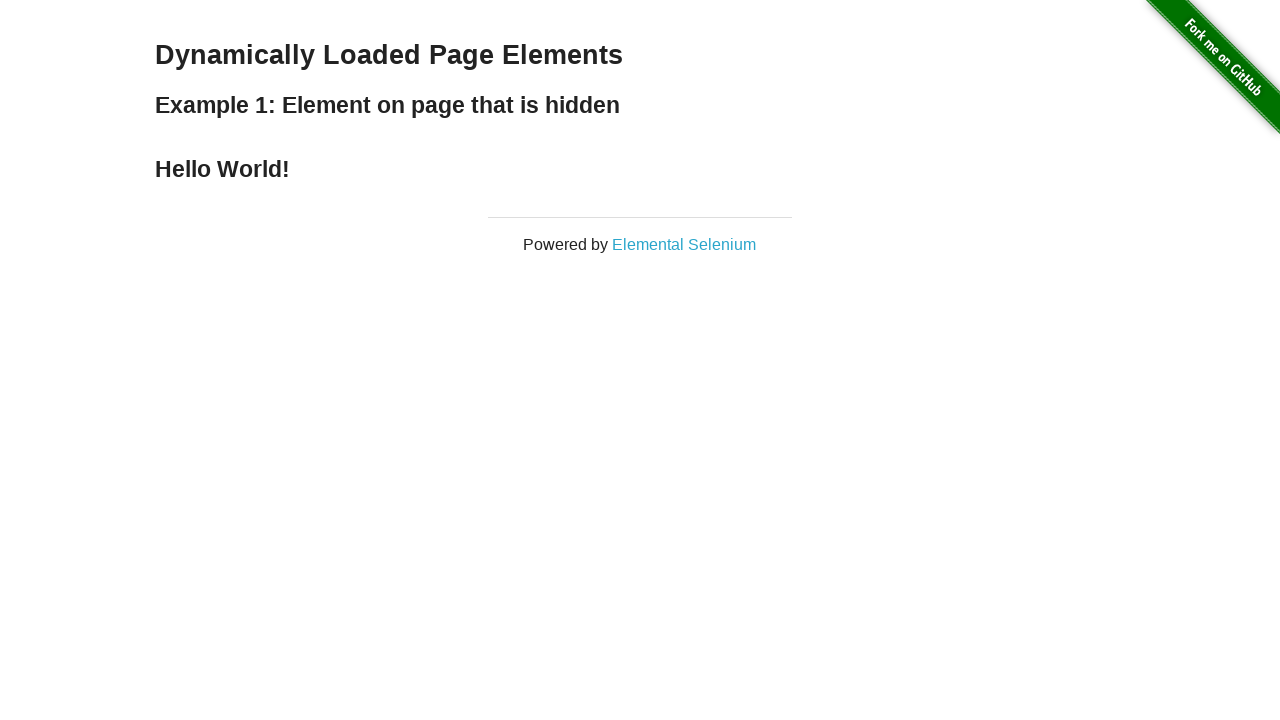